Navigates to the Honda 2 Wheelers India website and verifies successful page load

Starting URL: https://www.honda2wheelersindia.com/

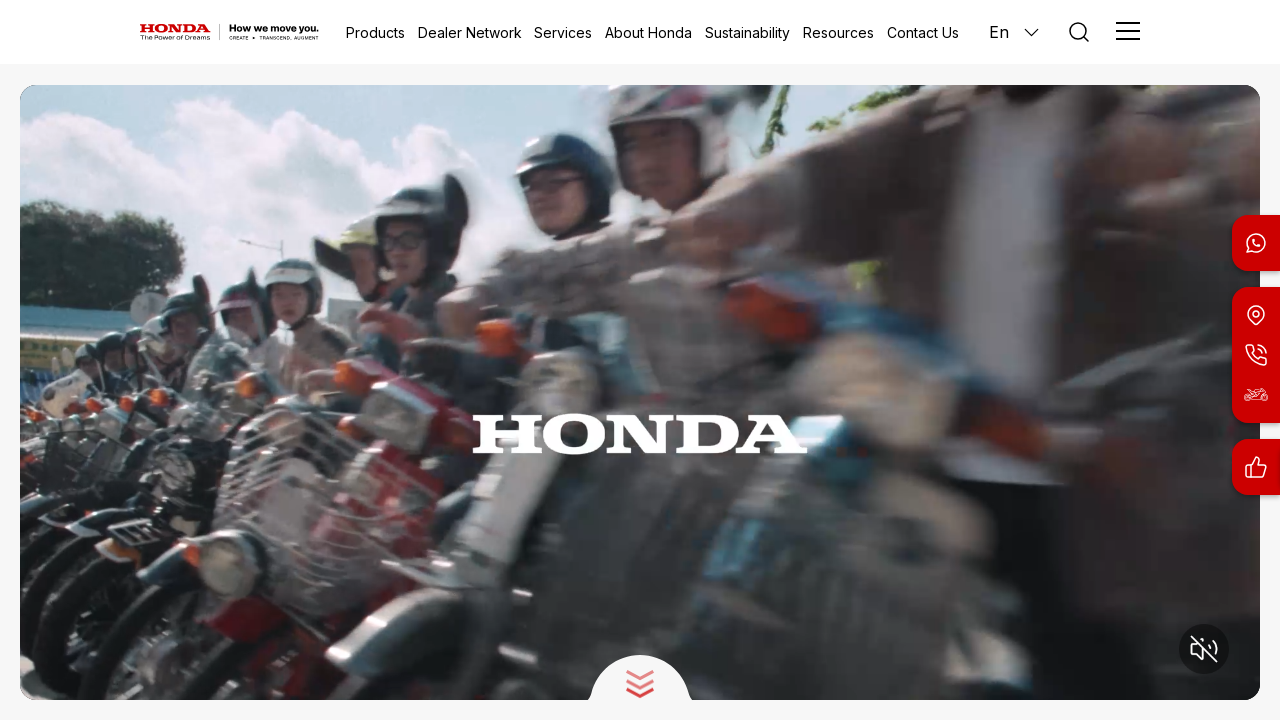

Waited for DOM content to load on Honda 2 Wheelers India website
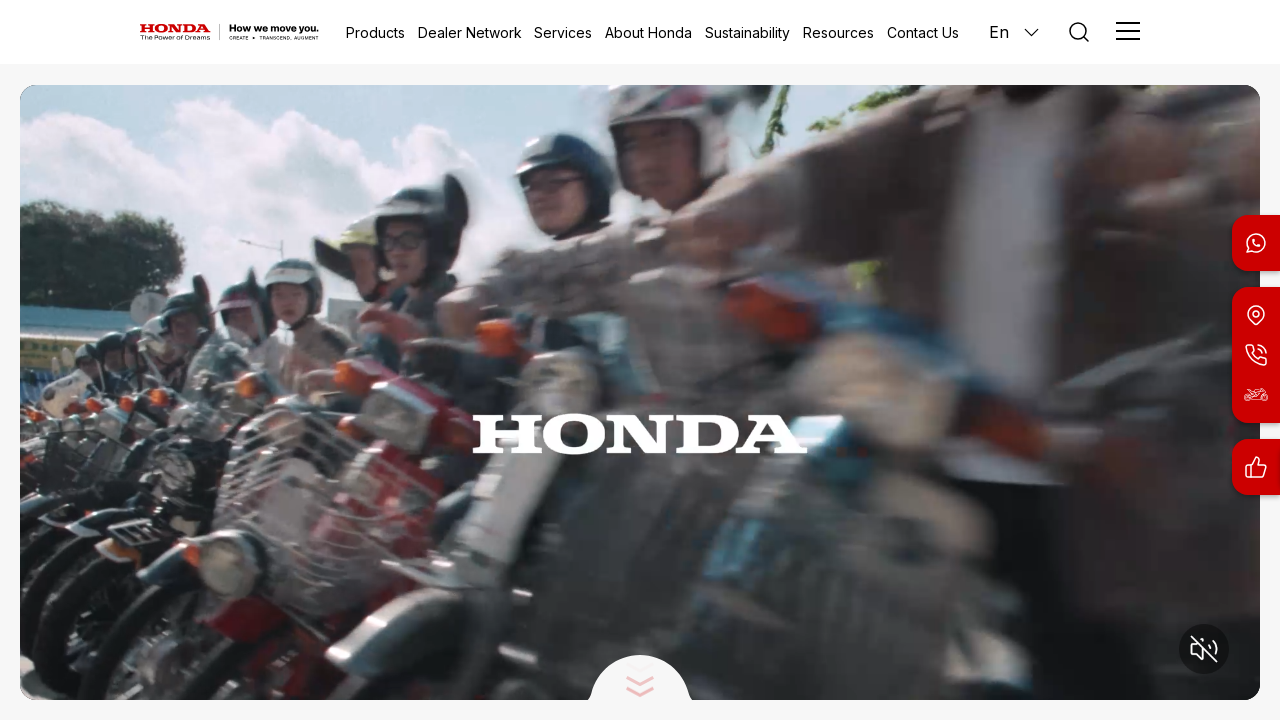

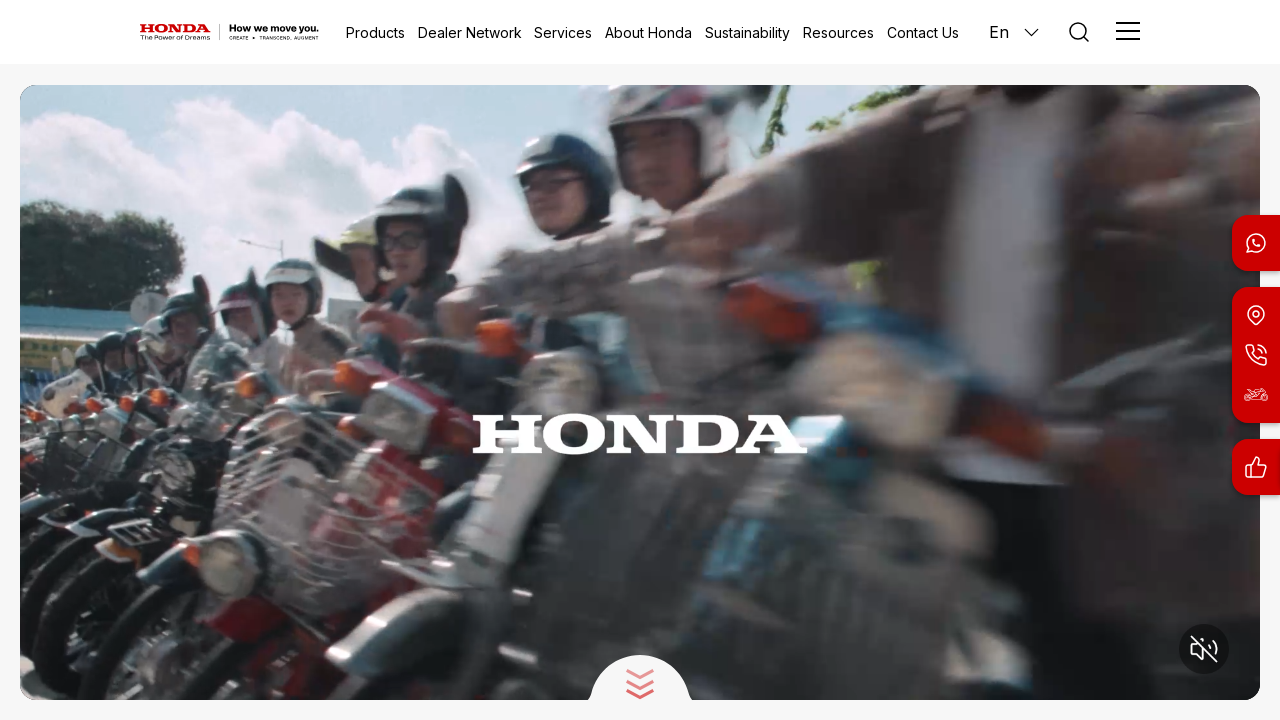